Tests file upload functionality on W3Schools by selecting a file through the file input element

Starting URL: https://www.w3schools.com/howto/howto_html_file_upload_button.asp

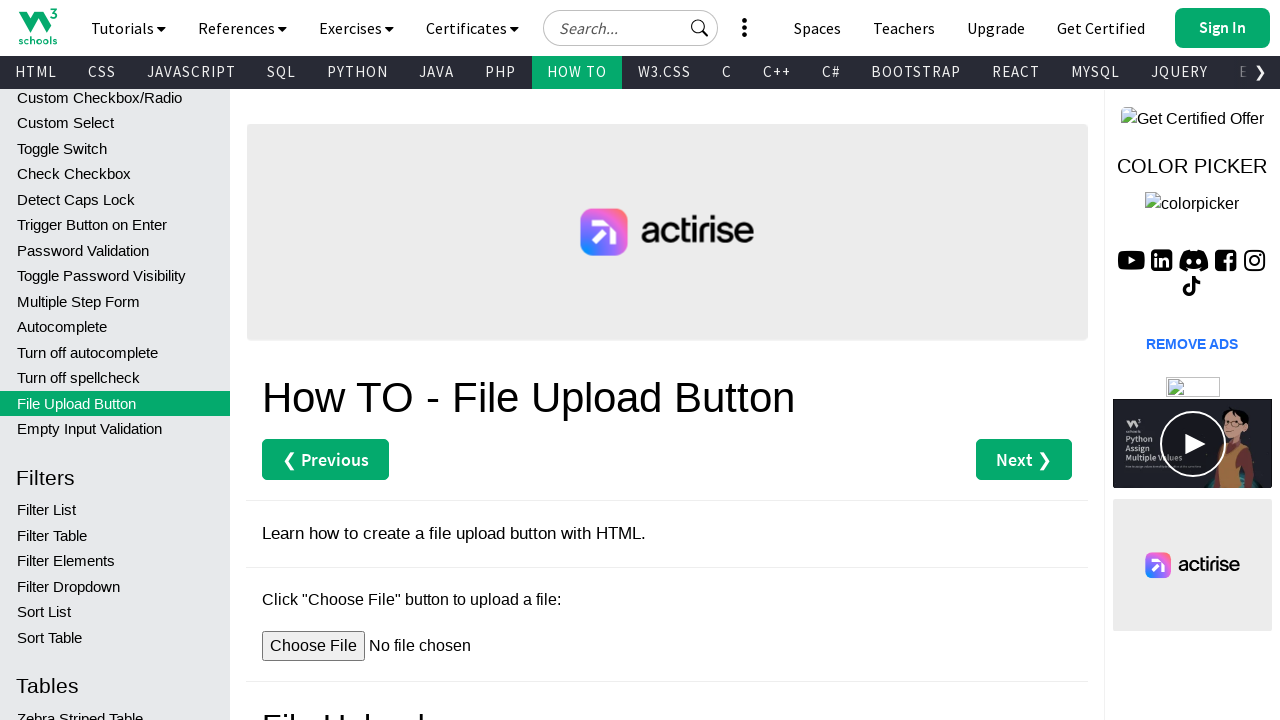

File input element #myFile loaded
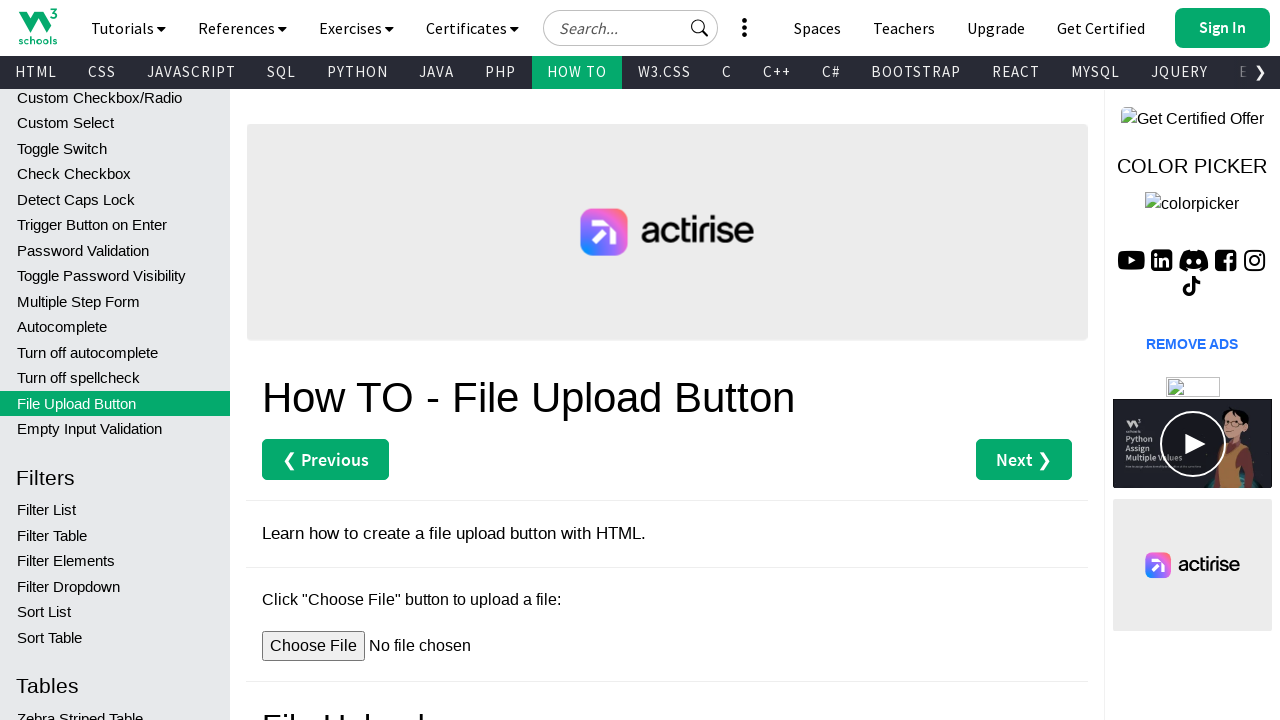

Created temporary test file for upload
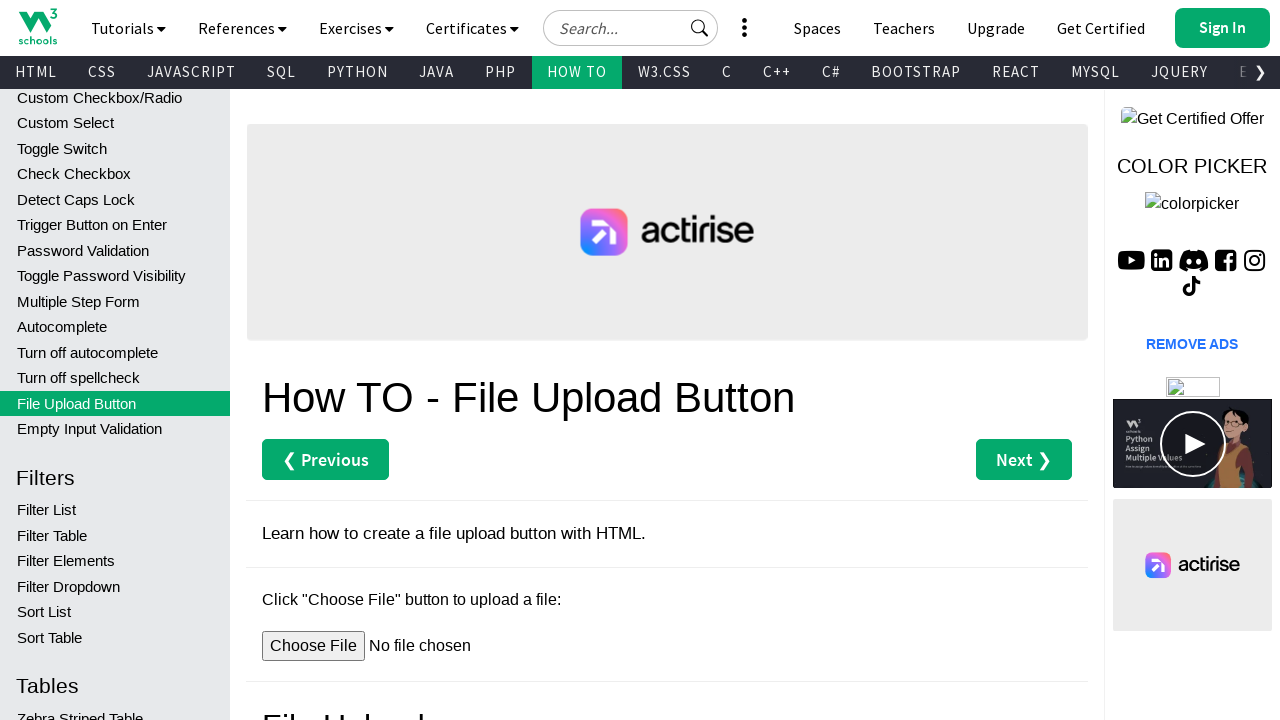

Selected file for upload using set_input_files
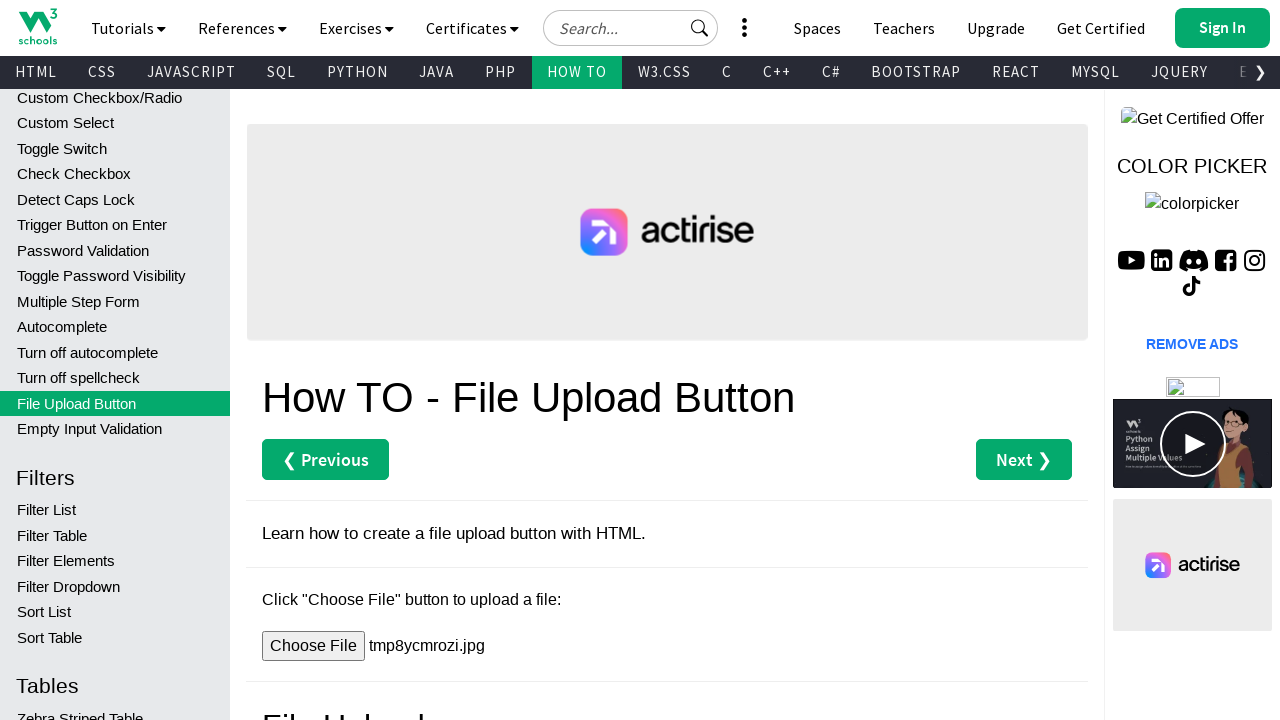

Retrieved file input value to verify selection
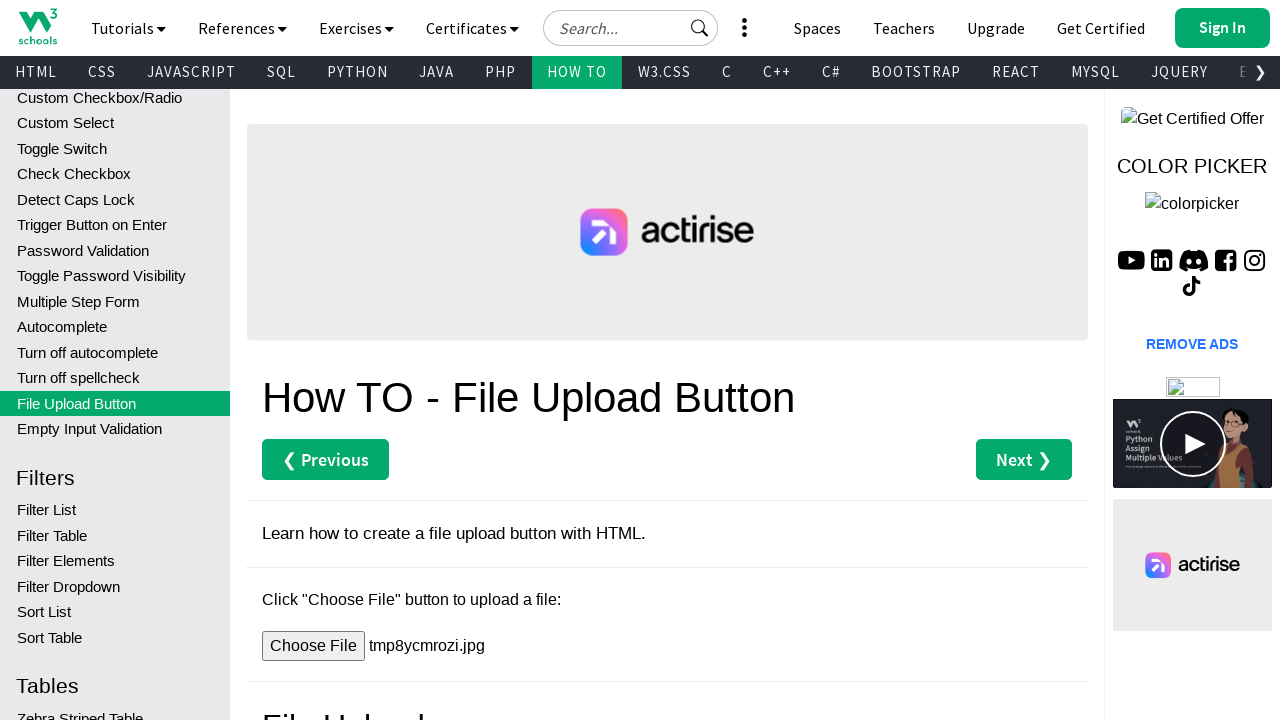

Verified that the correct file was selected in the input element
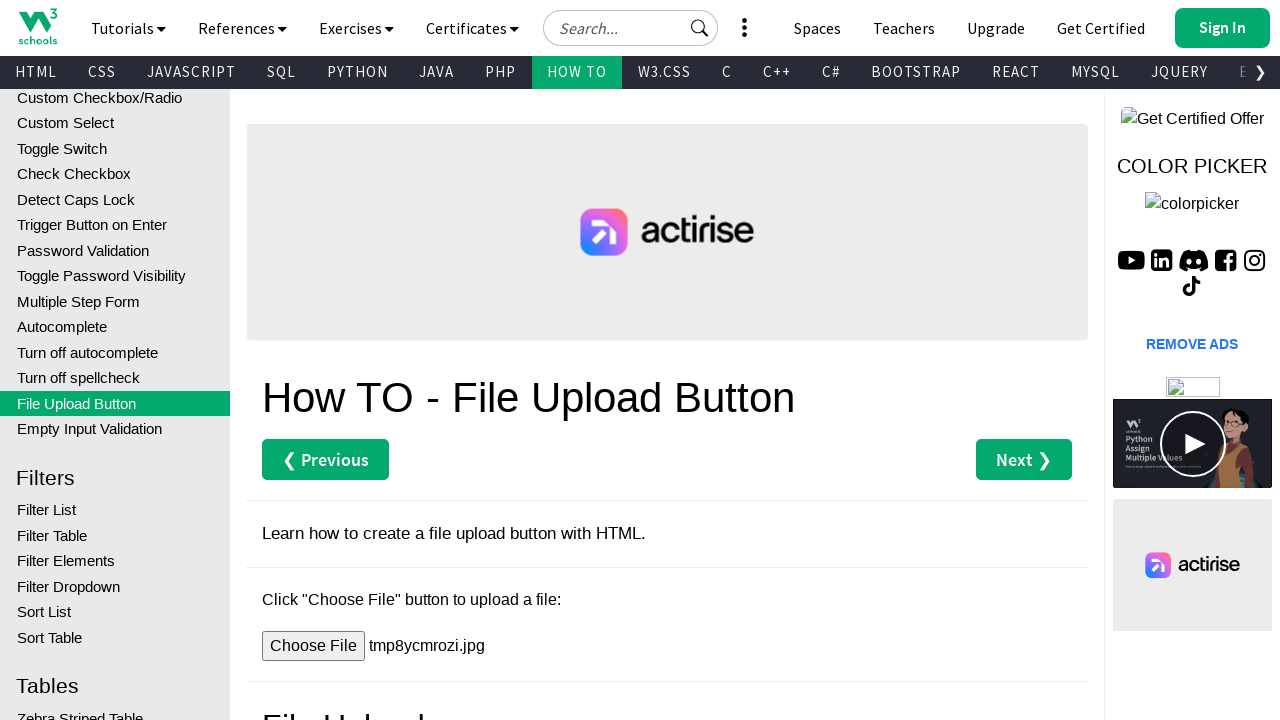

Deleted temporary test file
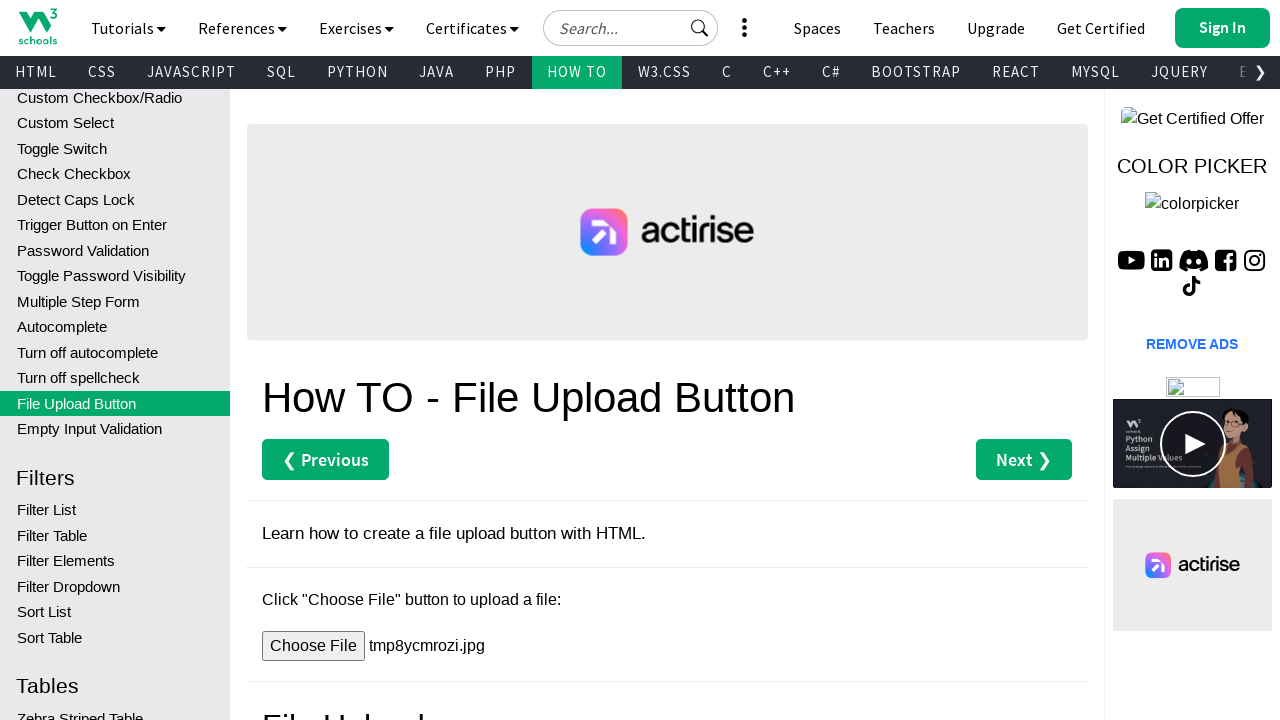

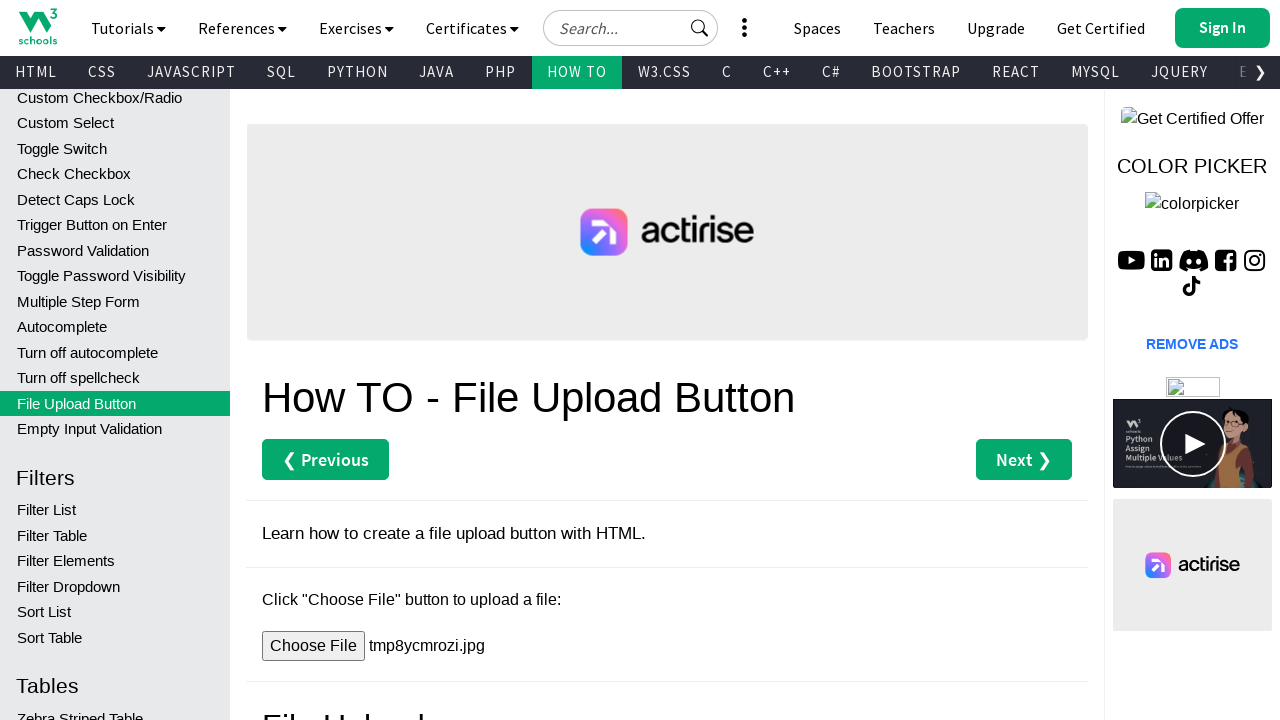